Tests checkbox selection by selecting multiple checkboxes and verifying the result message

Starting URL: https://kristinek.github.io/site/examples/actions

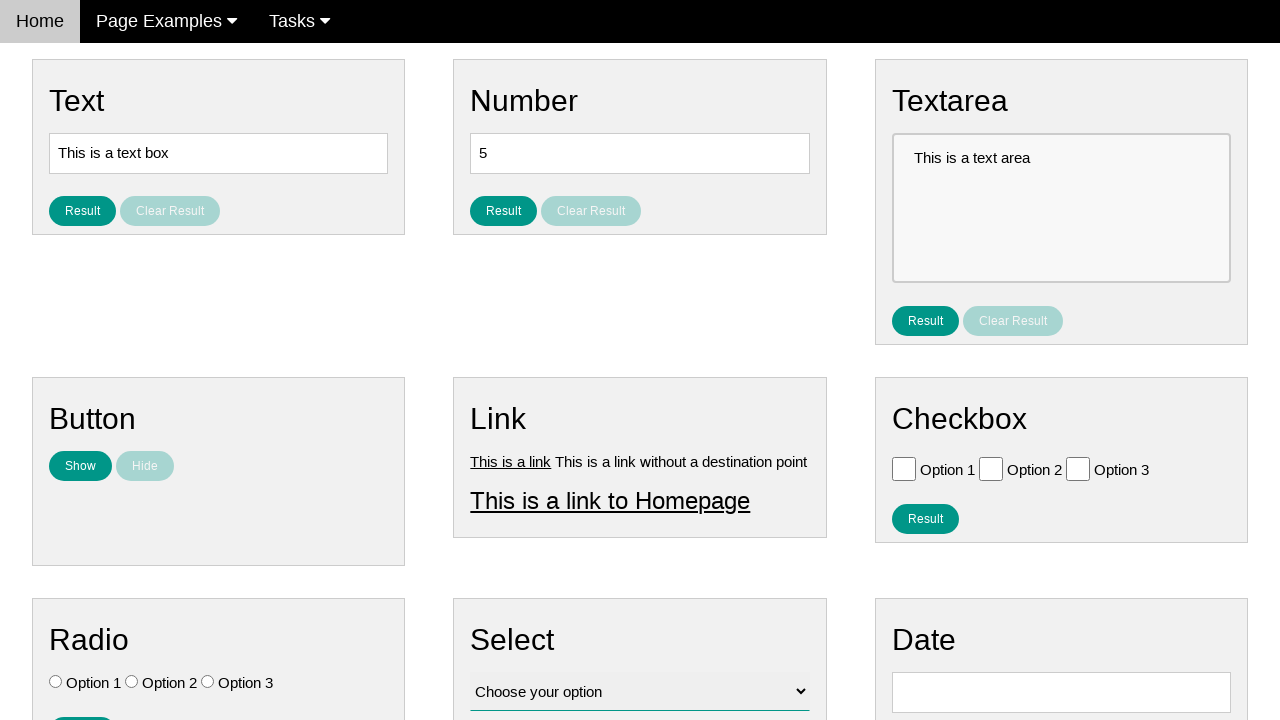

Clicked 'Option 2' checkbox at (991, 468) on .w3-check[value='Option 2'][type='checkbox']
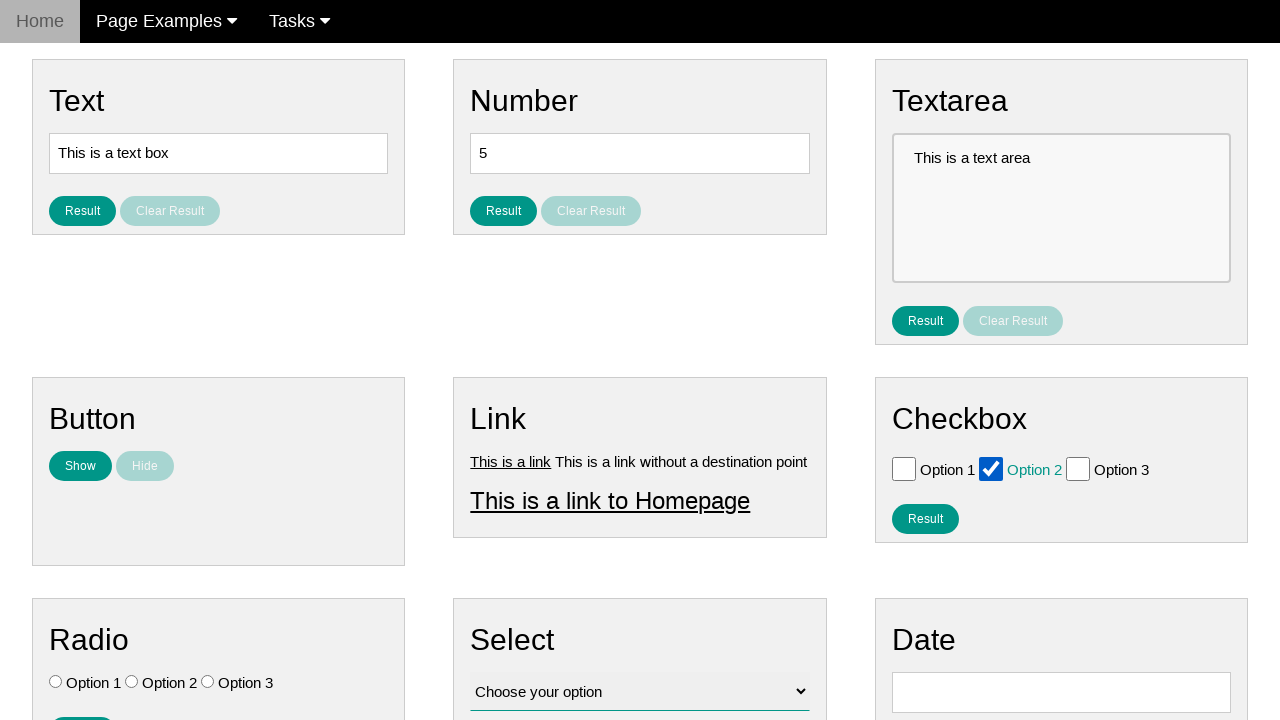

Clicked 'Option 3' checkbox at (1078, 468) on .w3-check[value='Option 3'][type='checkbox']
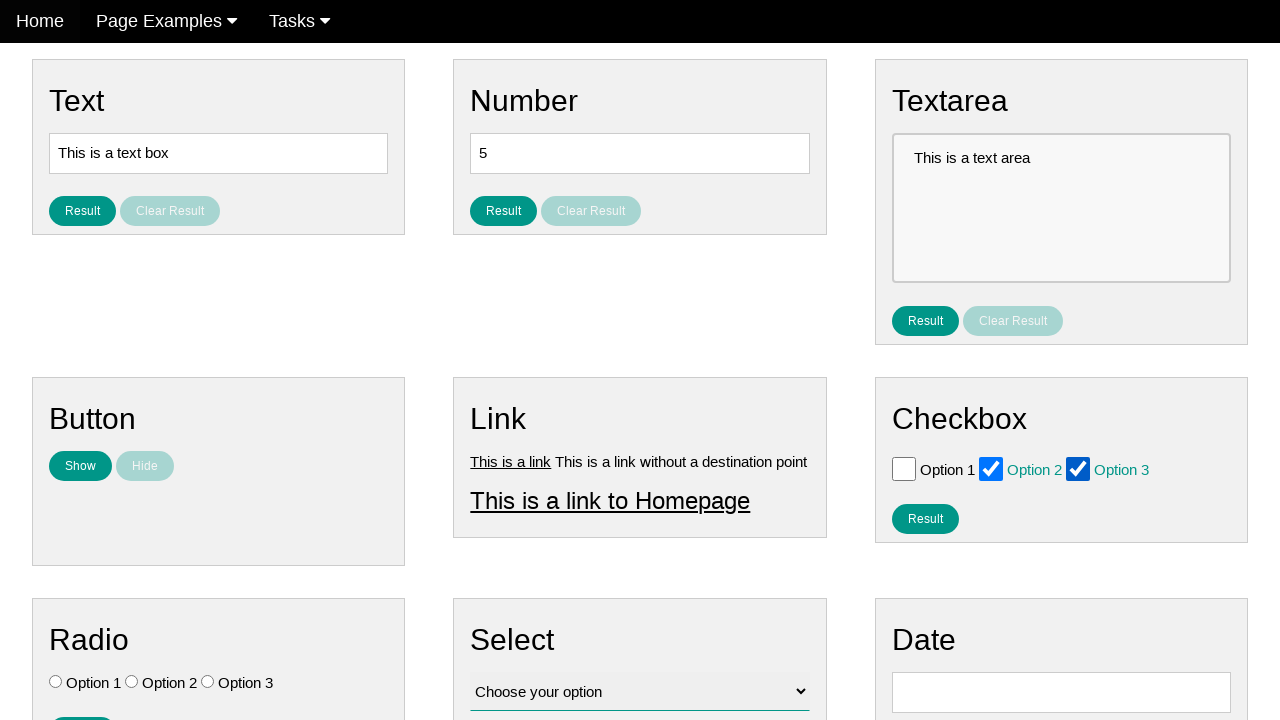

Clicked result button to verify checkbox selections at (925, 518) on #result_button_checkbox
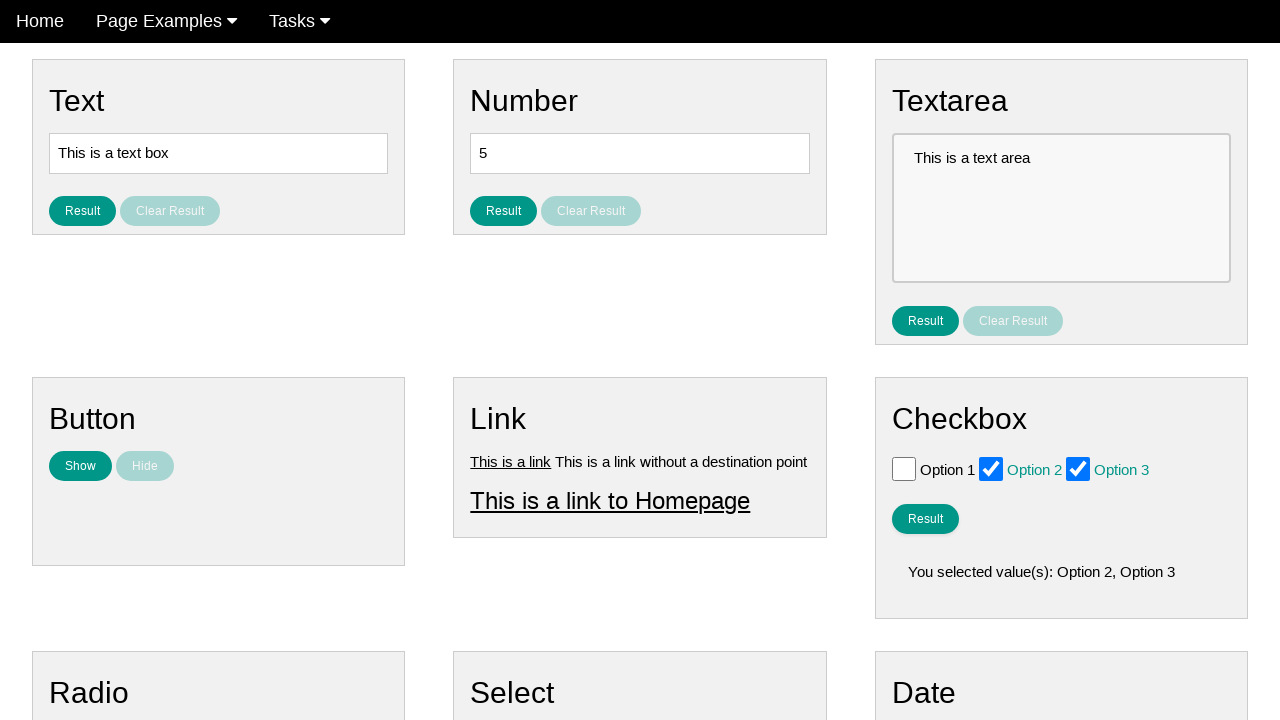

Result message displayed confirming checkbox selections
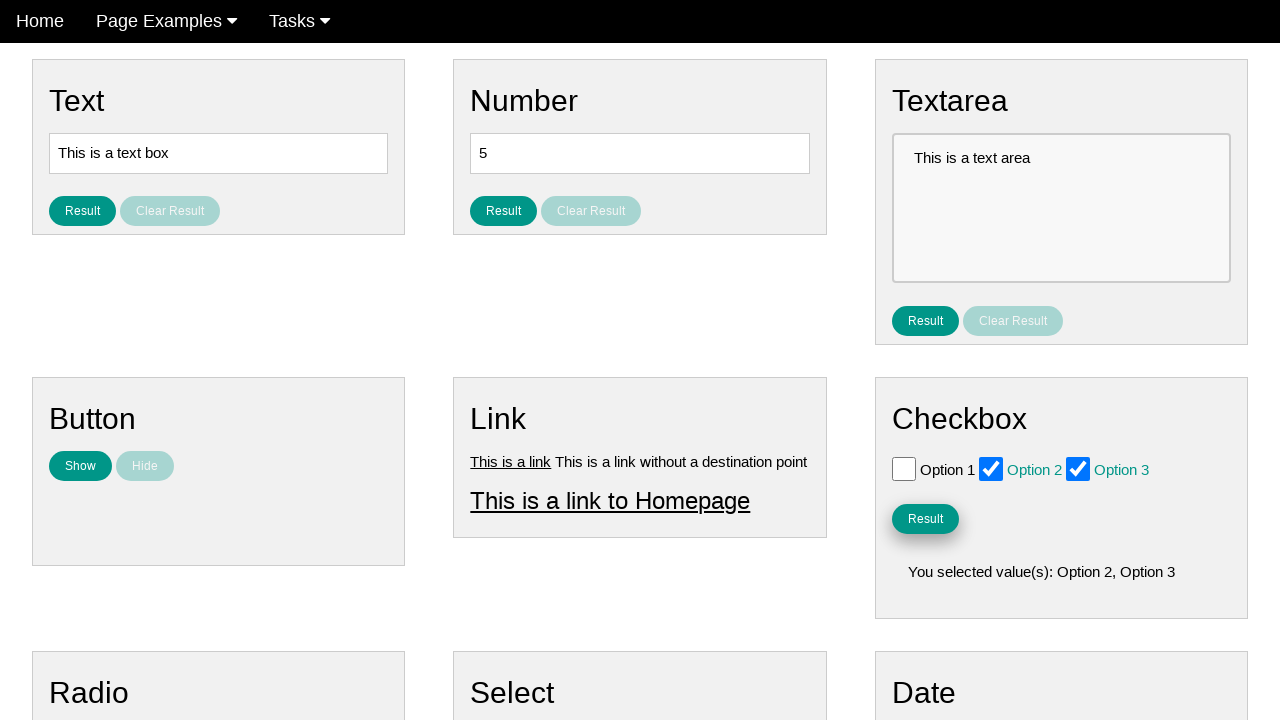

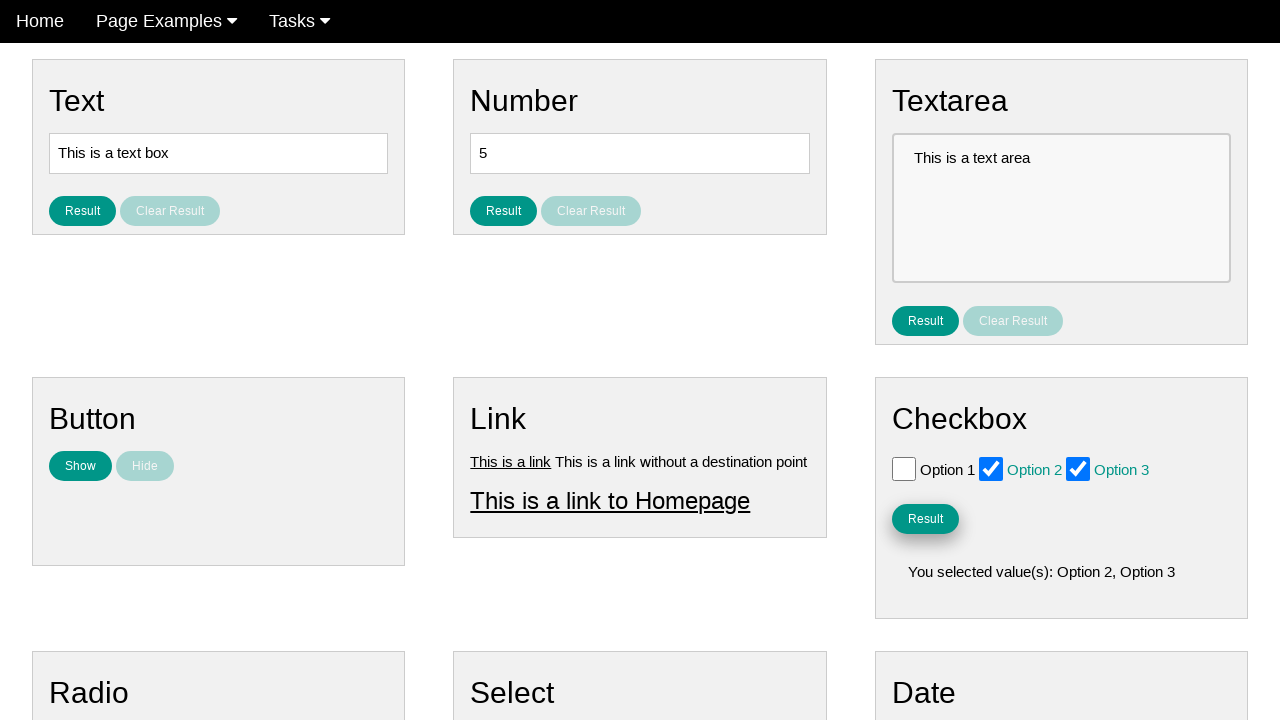